Tests radio button functionality by navigating to a radio buttons practice page, finding the "Hockey" radio button in the sport group, clicking it, and verifying it becomes selected.

Starting URL: https://practice.cydeo.com/radio_buttons

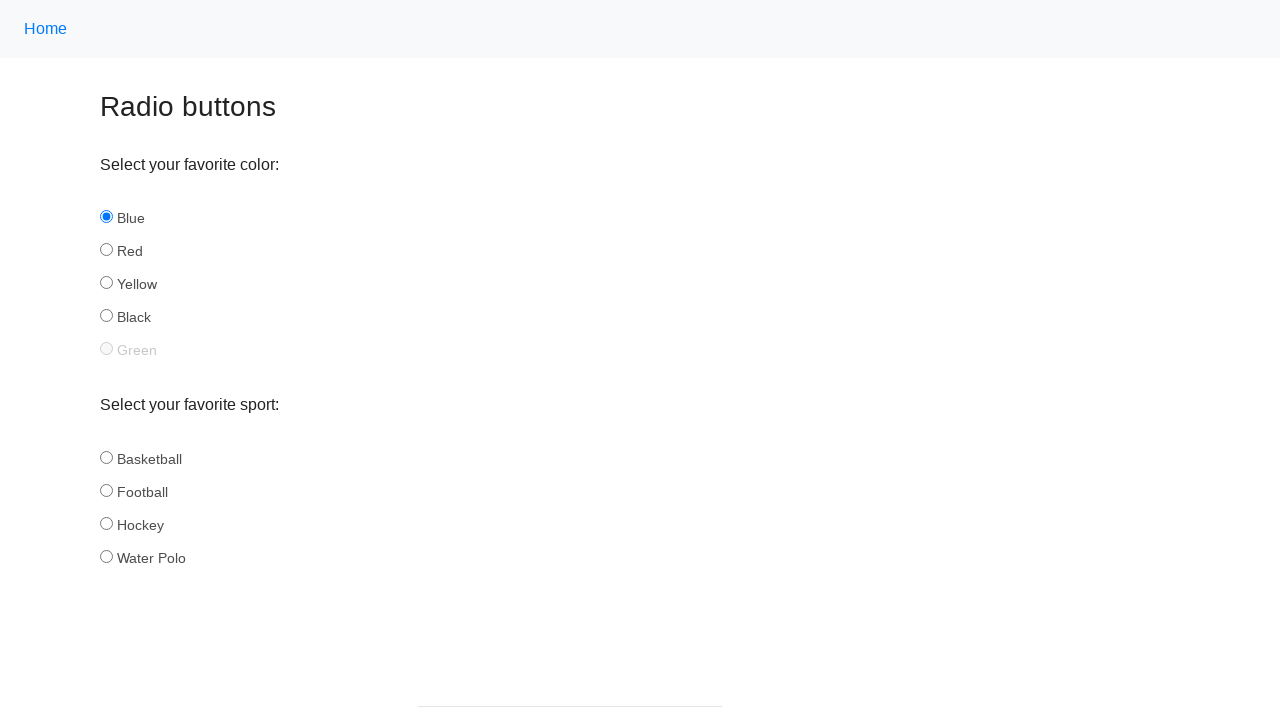

Clicked the Hockey radio button at (106, 523) on input#hockey
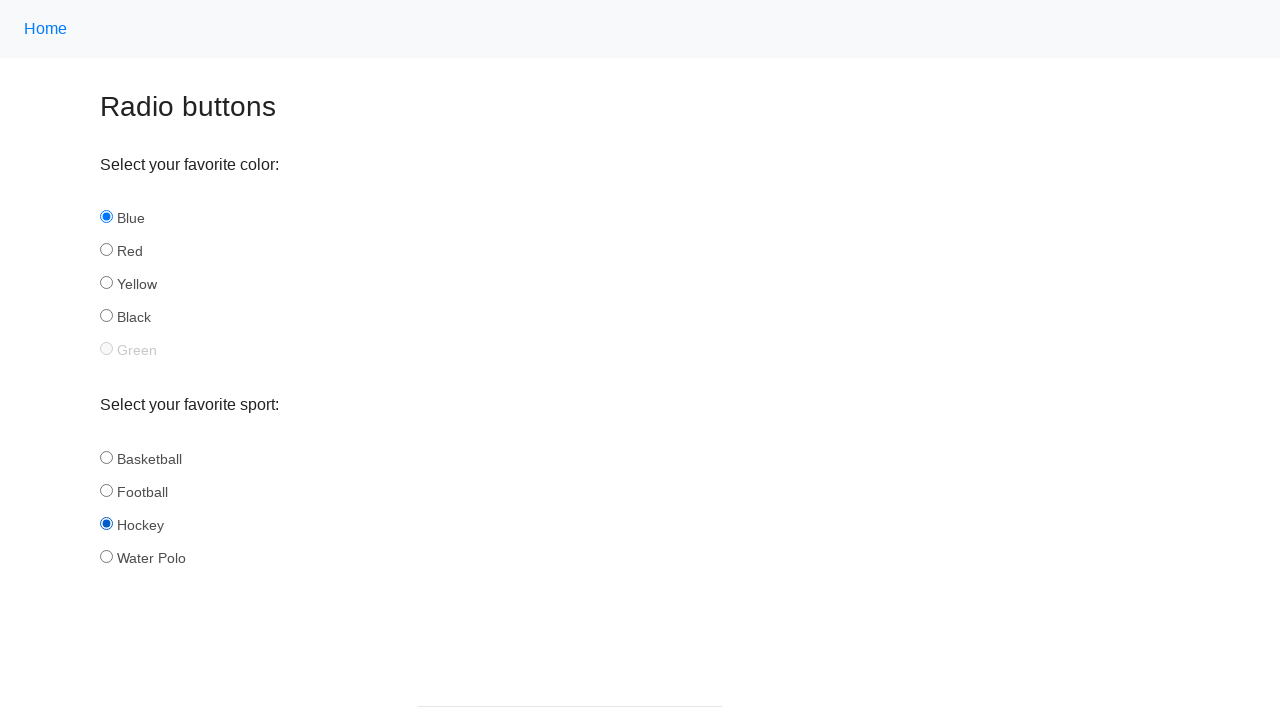

Located the Hockey radio button element
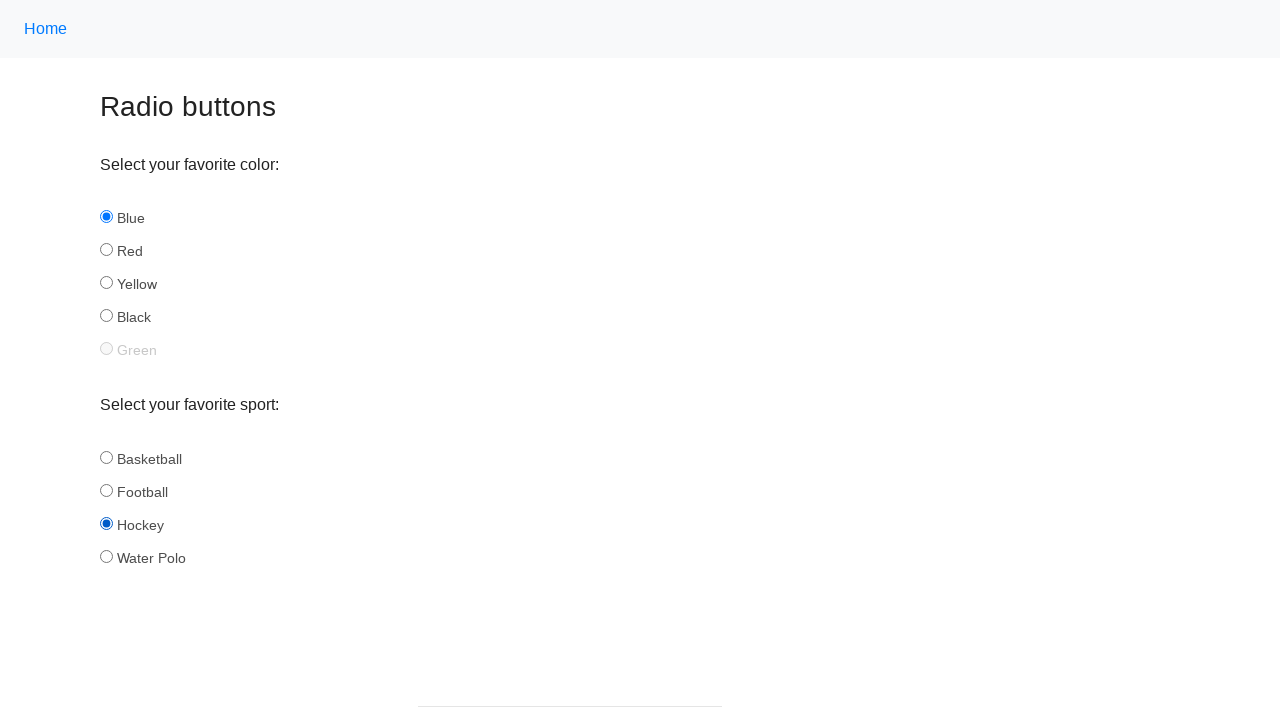

Verified that the Hockey radio button is selected
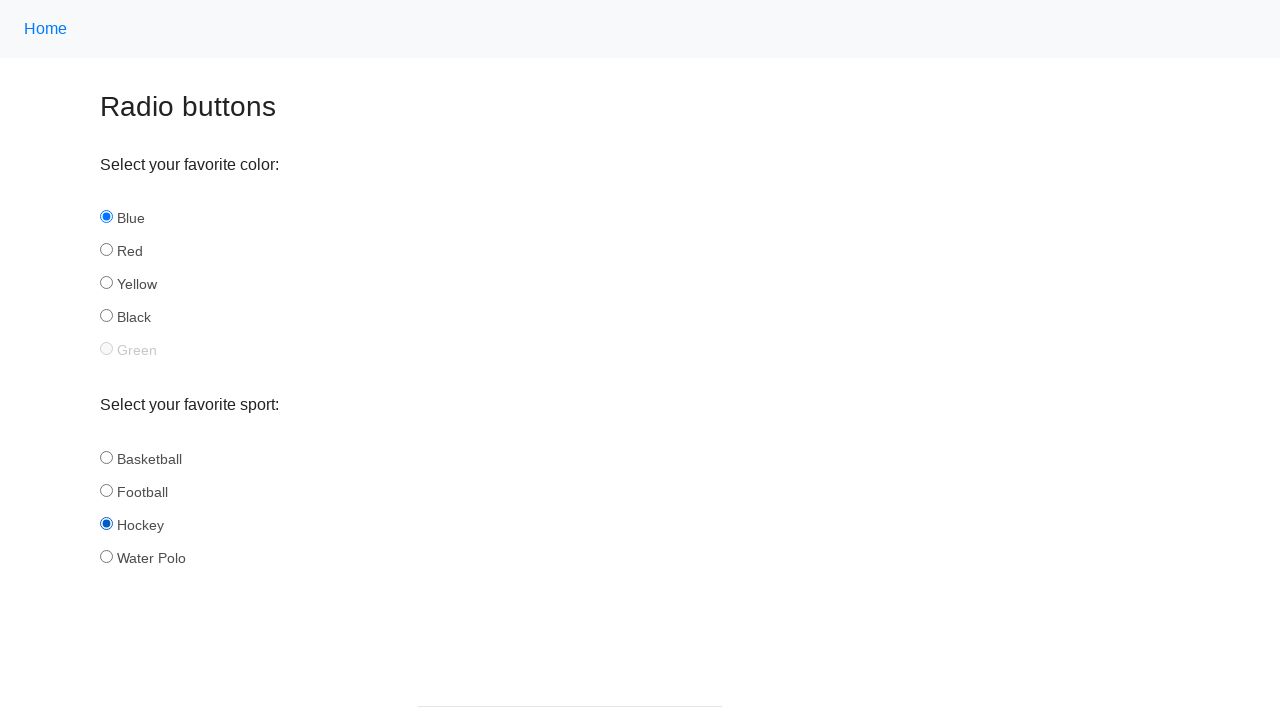

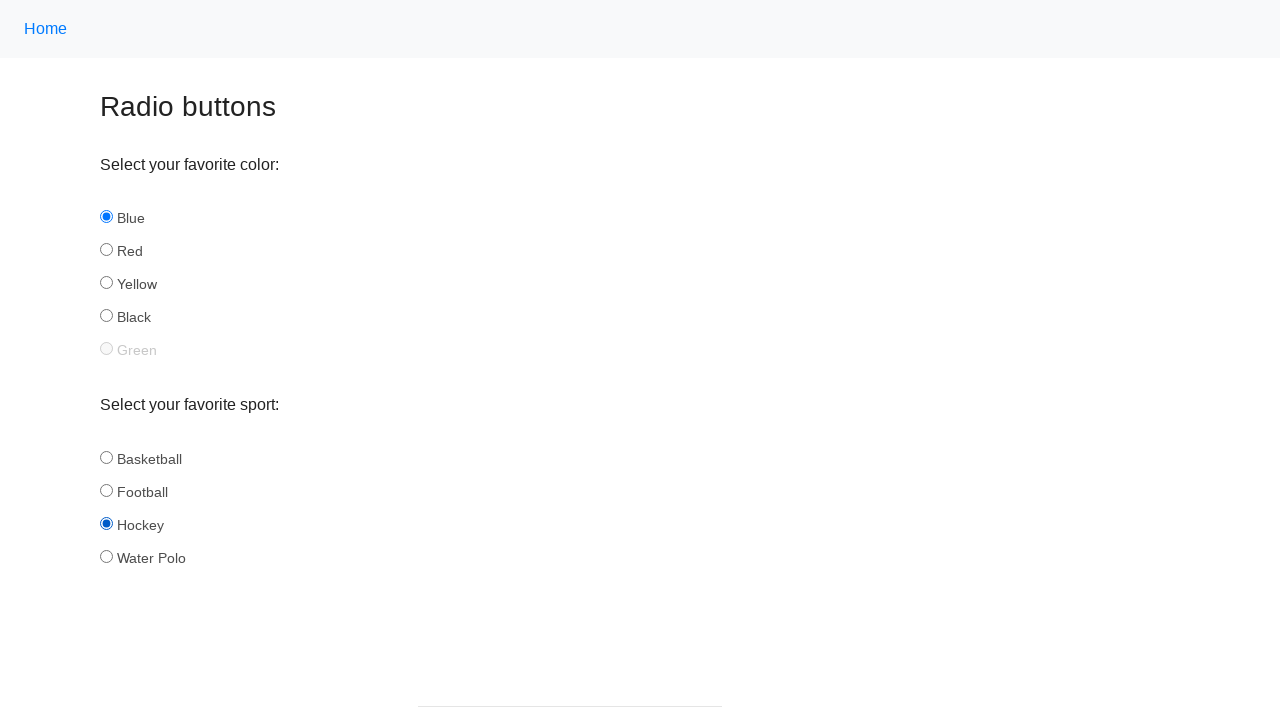